Tests drag and drop functionality within an iframe by dragging an element from source to target position

Starting URL: https://jqueryui.com/droppable/

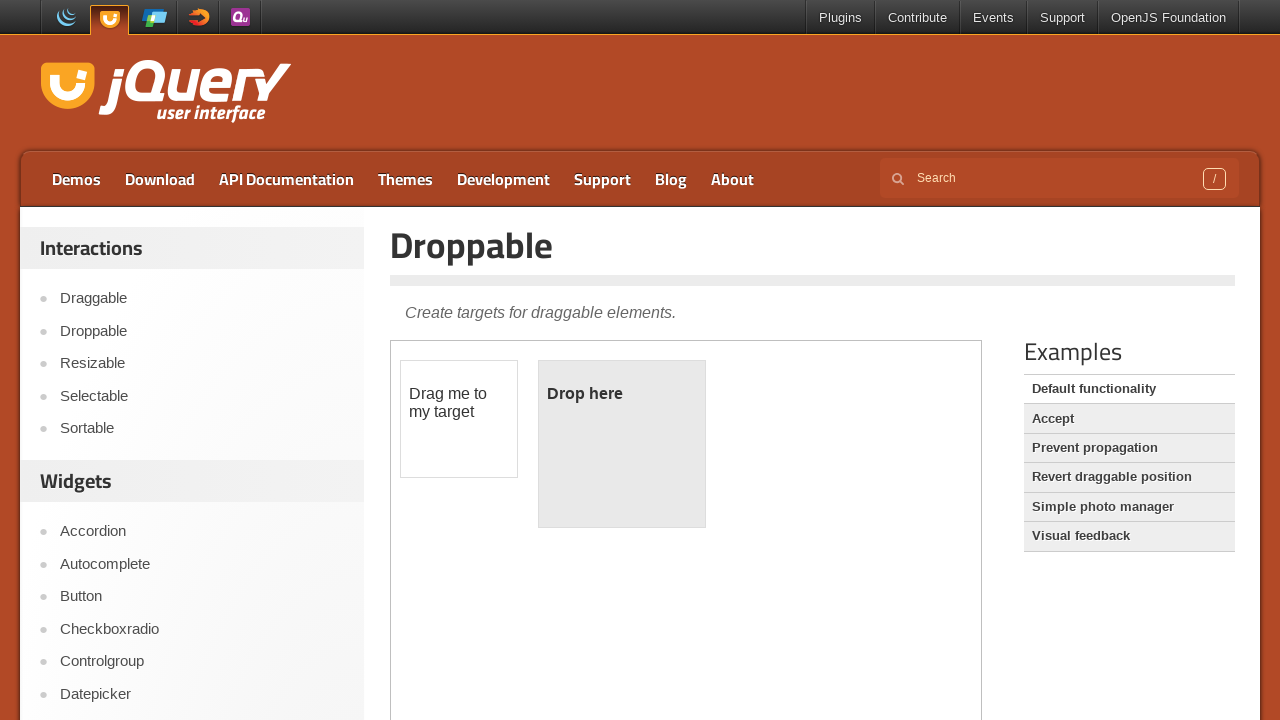

Located iframe with class 'demo-frame'
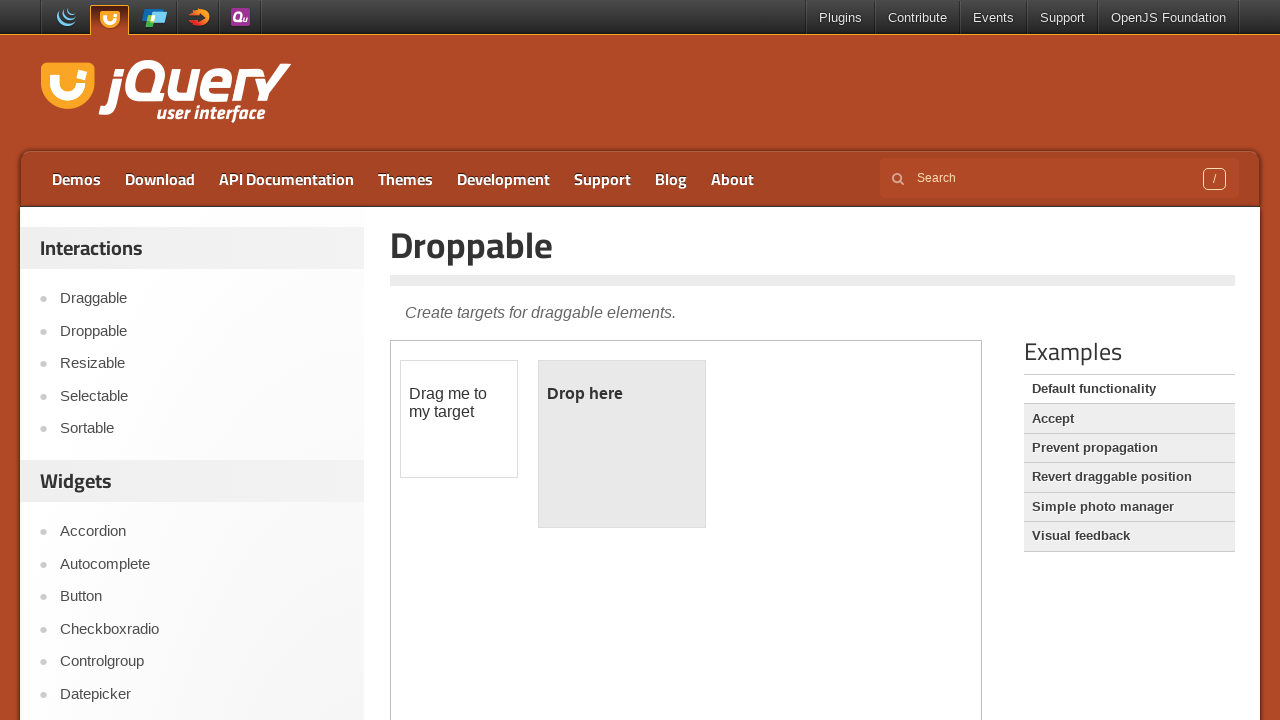

Located draggable element with id 'draggable' inside iframe
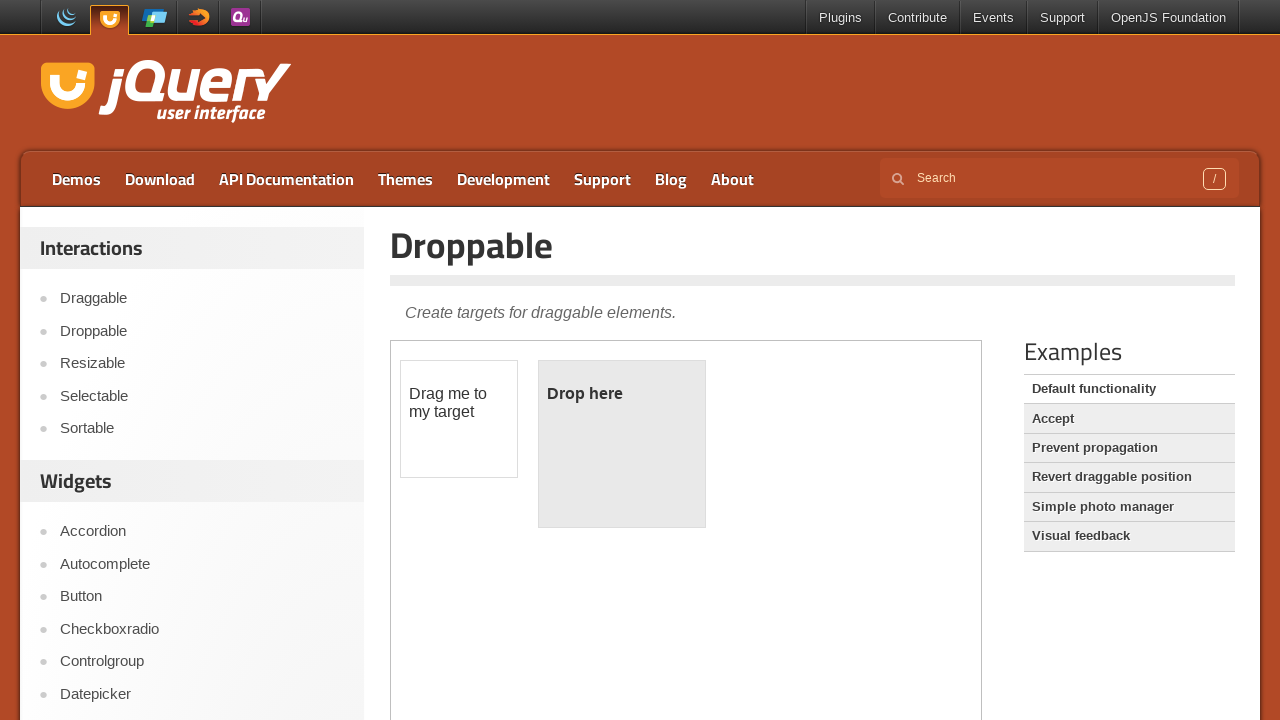

Located droppable element with id 'droppable' inside iframe
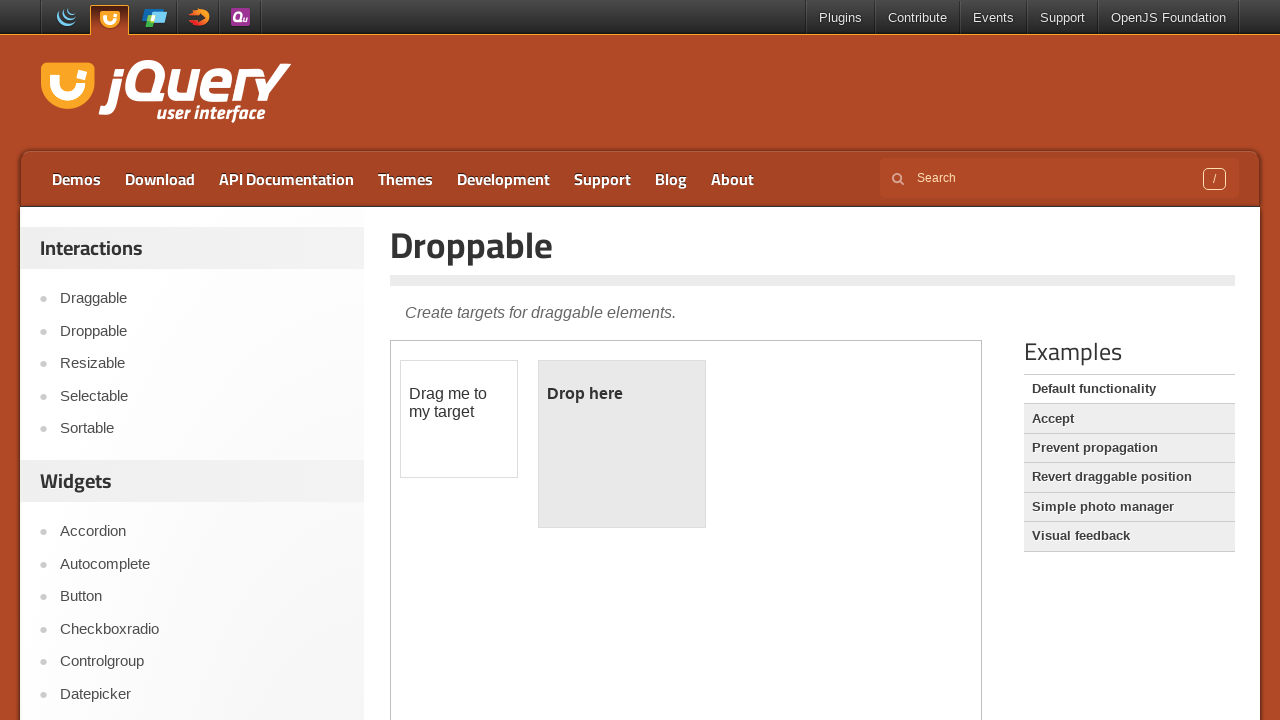

Dragged element from source to droppable target position at (622, 444)
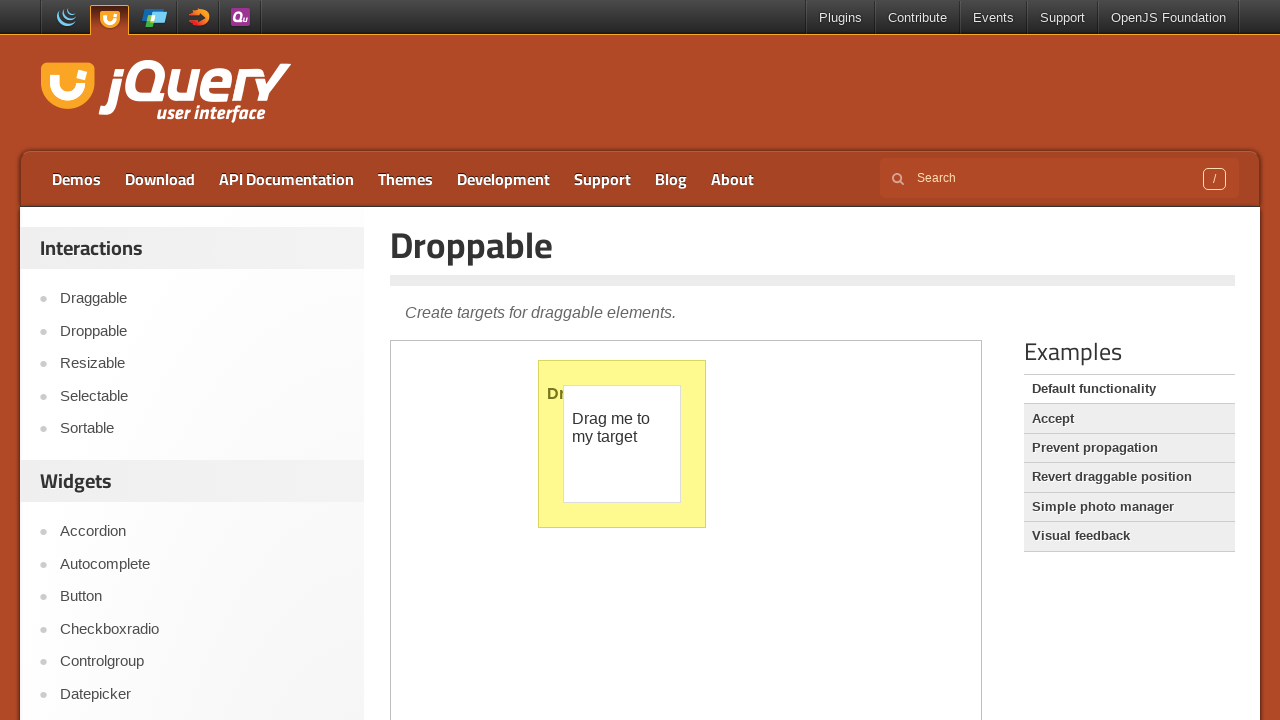

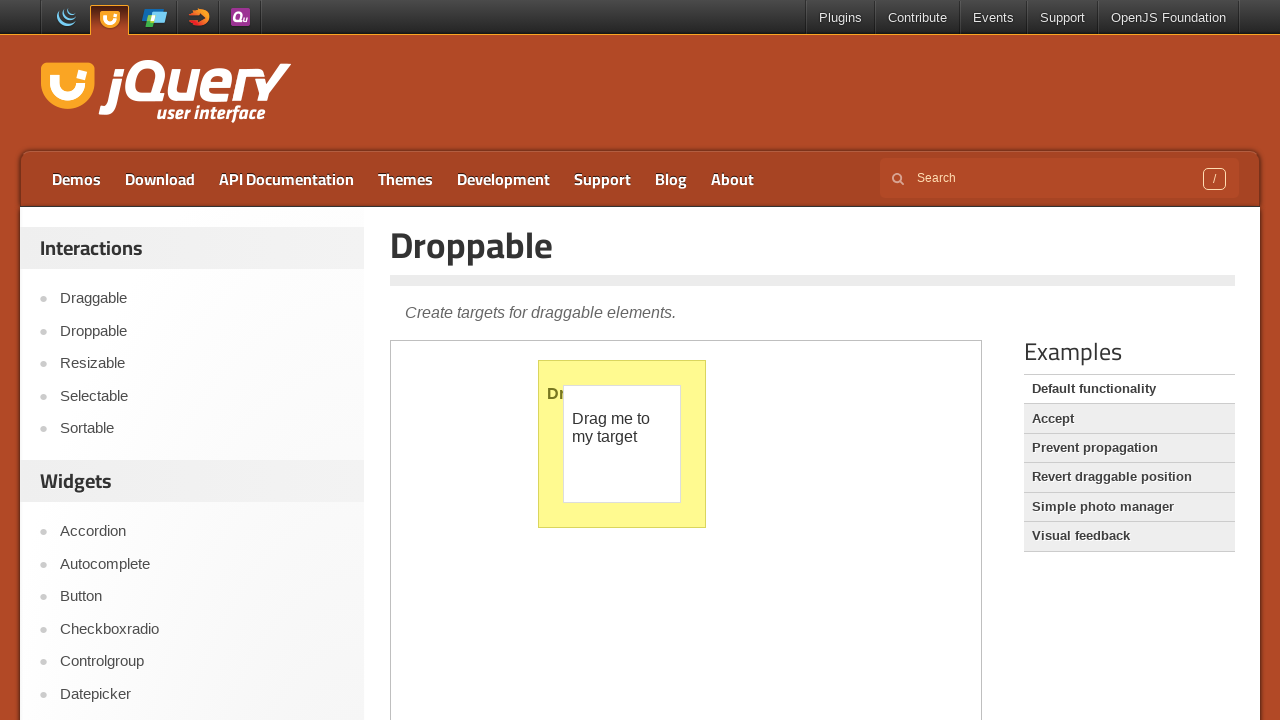